Verifies that the company branding logo is displayed on the OrangeHRM login page

Starting URL: https://opensource-demo.orangehrmlive.com/web/index.php/auth/login

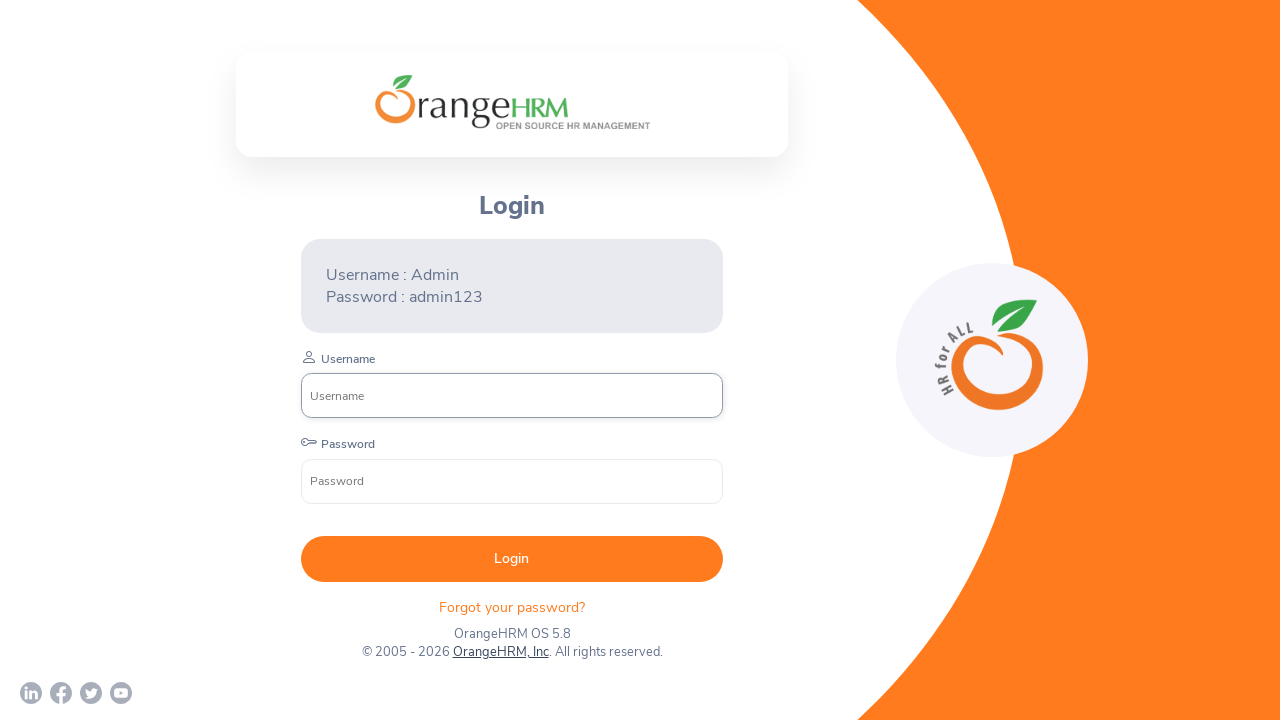

Located company branding logo element
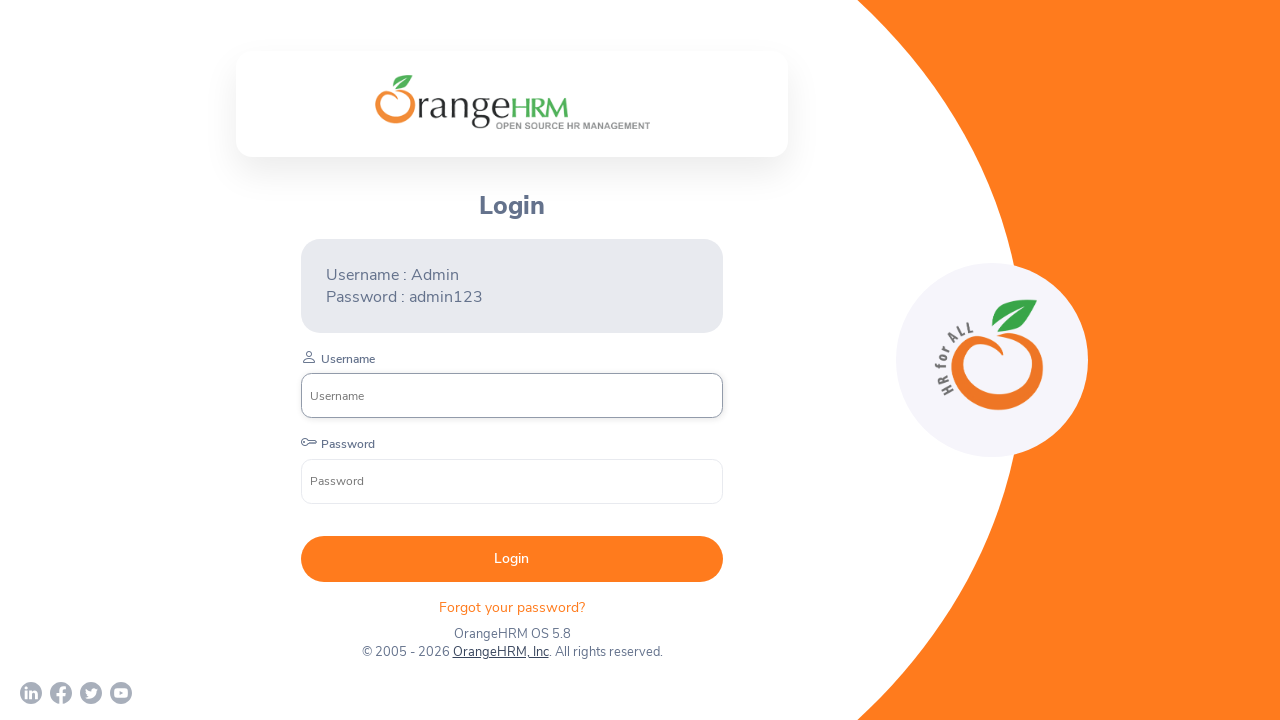

Waited for company branding logo to become visible
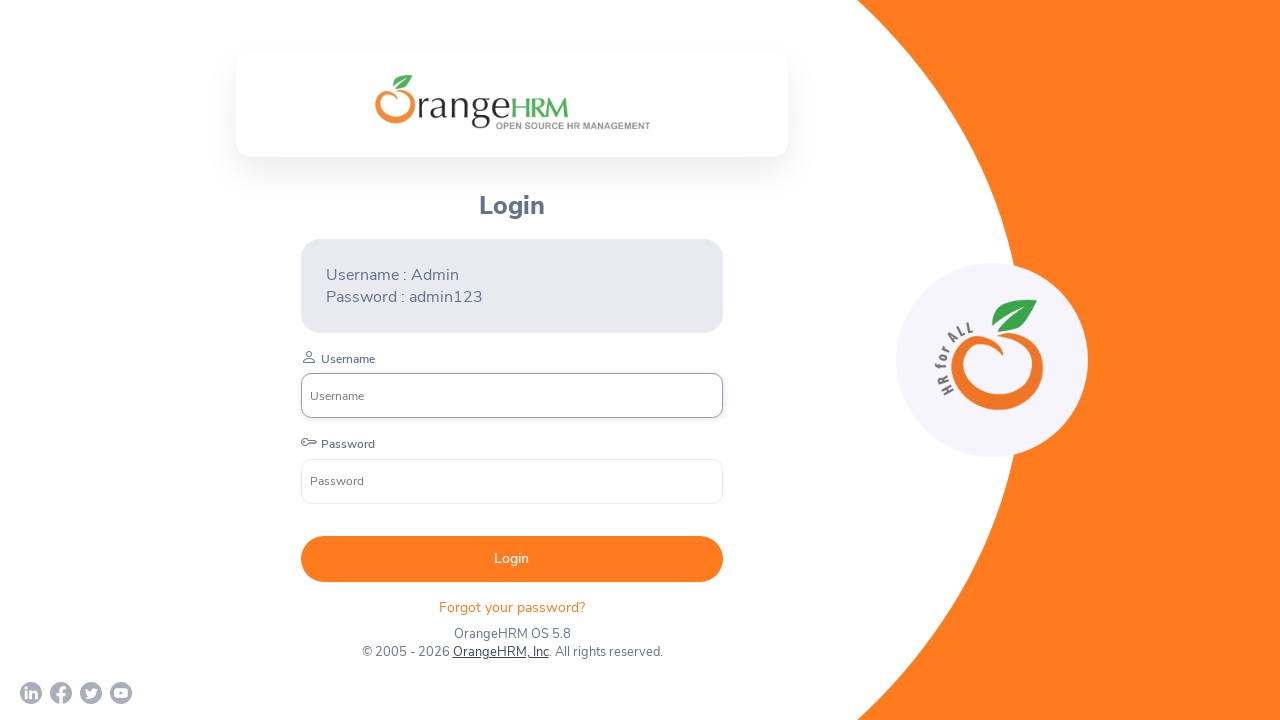

Verified that company branding logo is displayed on OrangeHRM login page
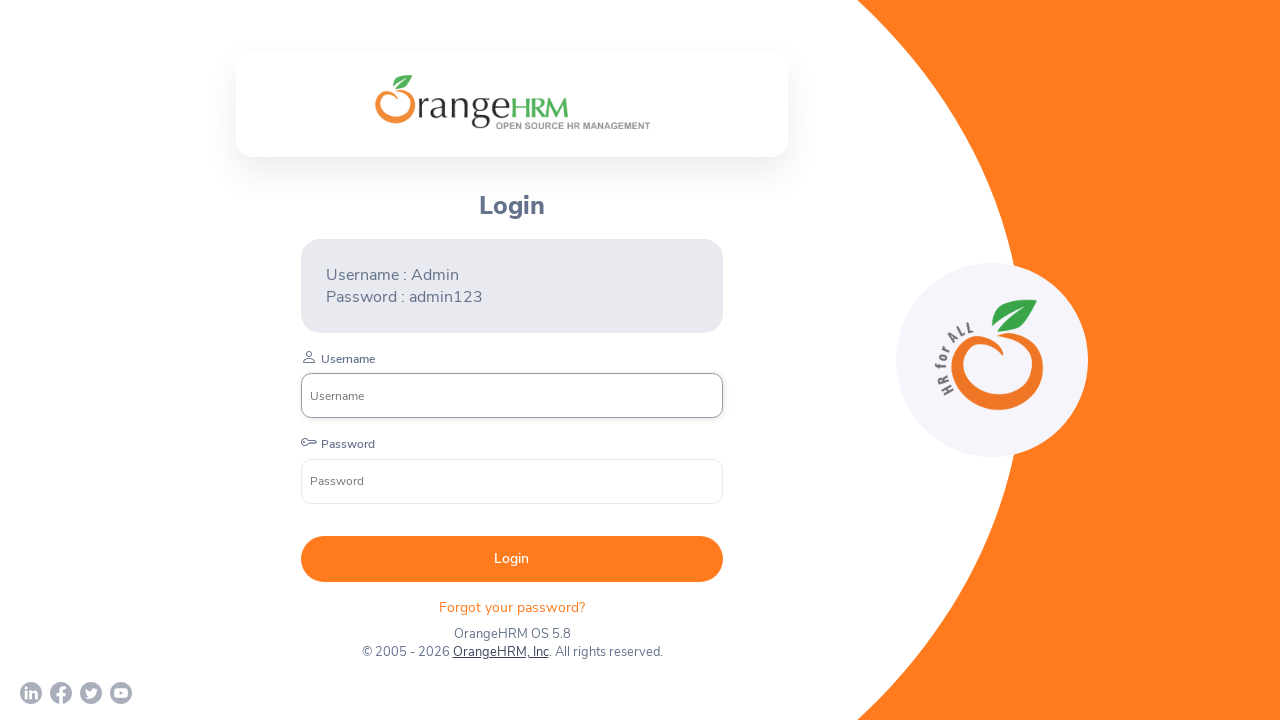

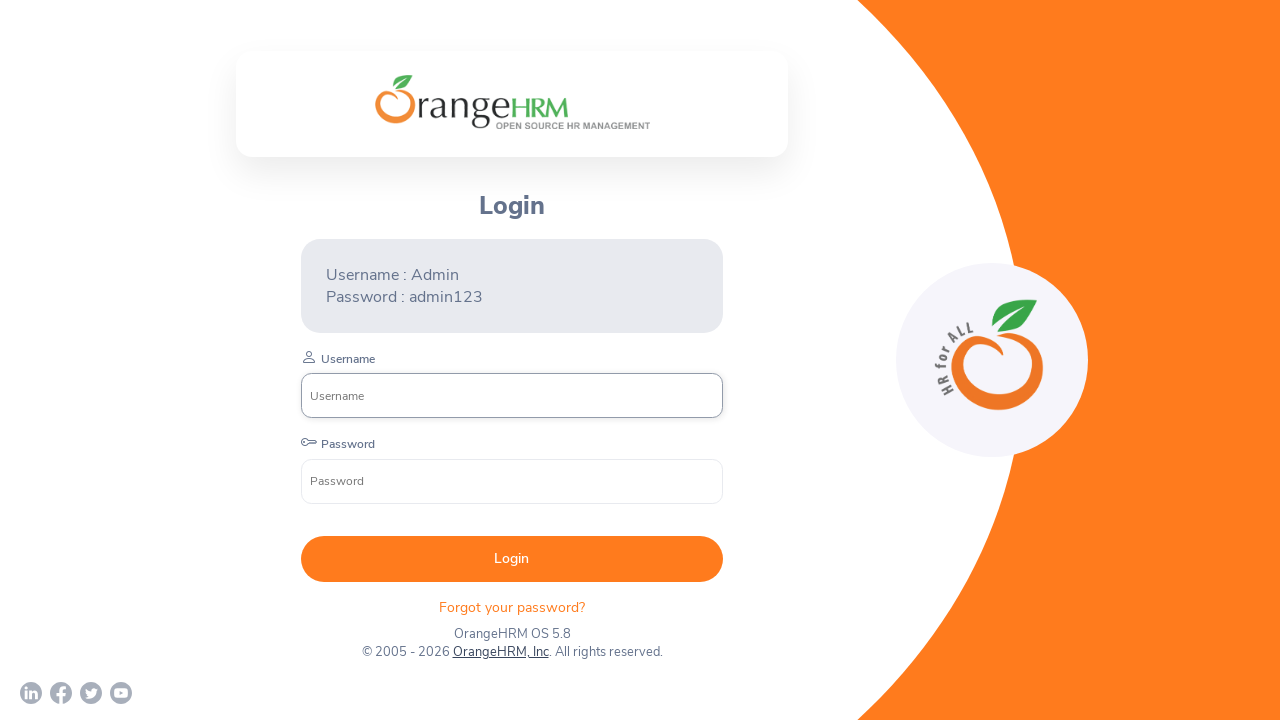